Tests navigation to the 200 status code page by clicking the corresponding link and verifying the page loads

Starting URL: https://the-internet.herokuapp.com/status_codes

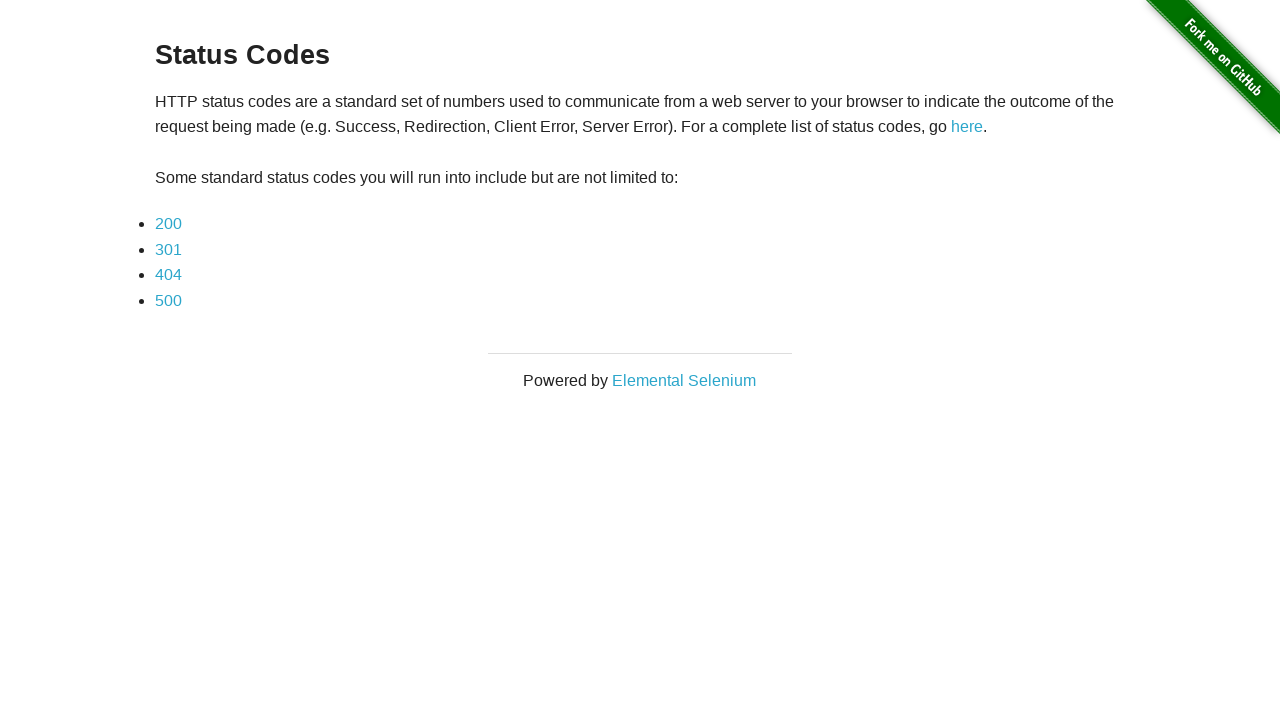

Clicked on the 200 status code link at (168, 224) on a[href='status_codes/200']
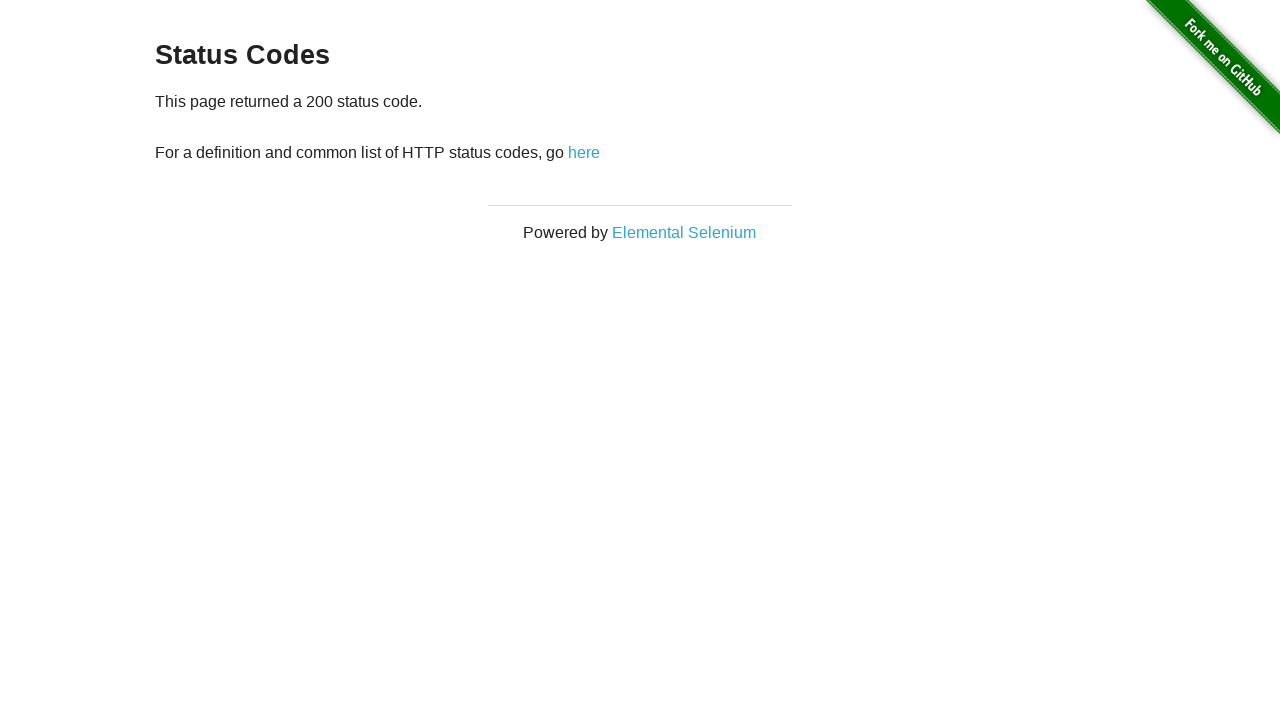

Verified navigation to 200 status code page
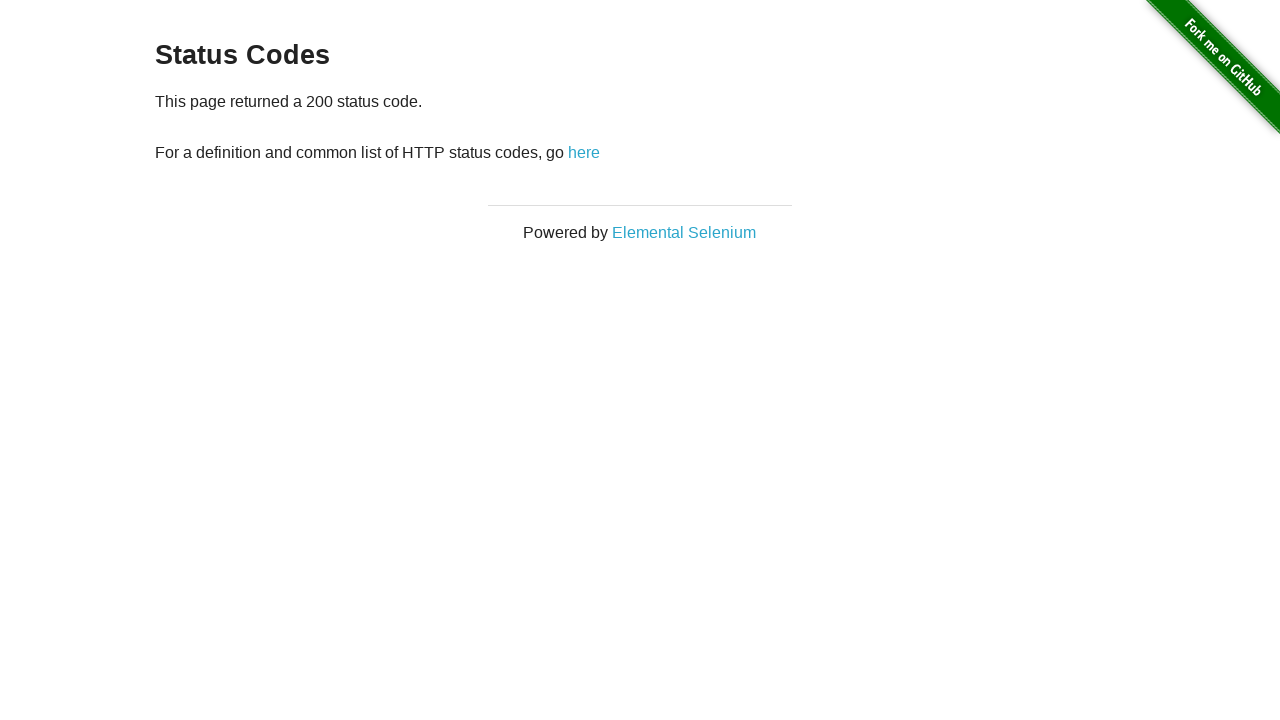

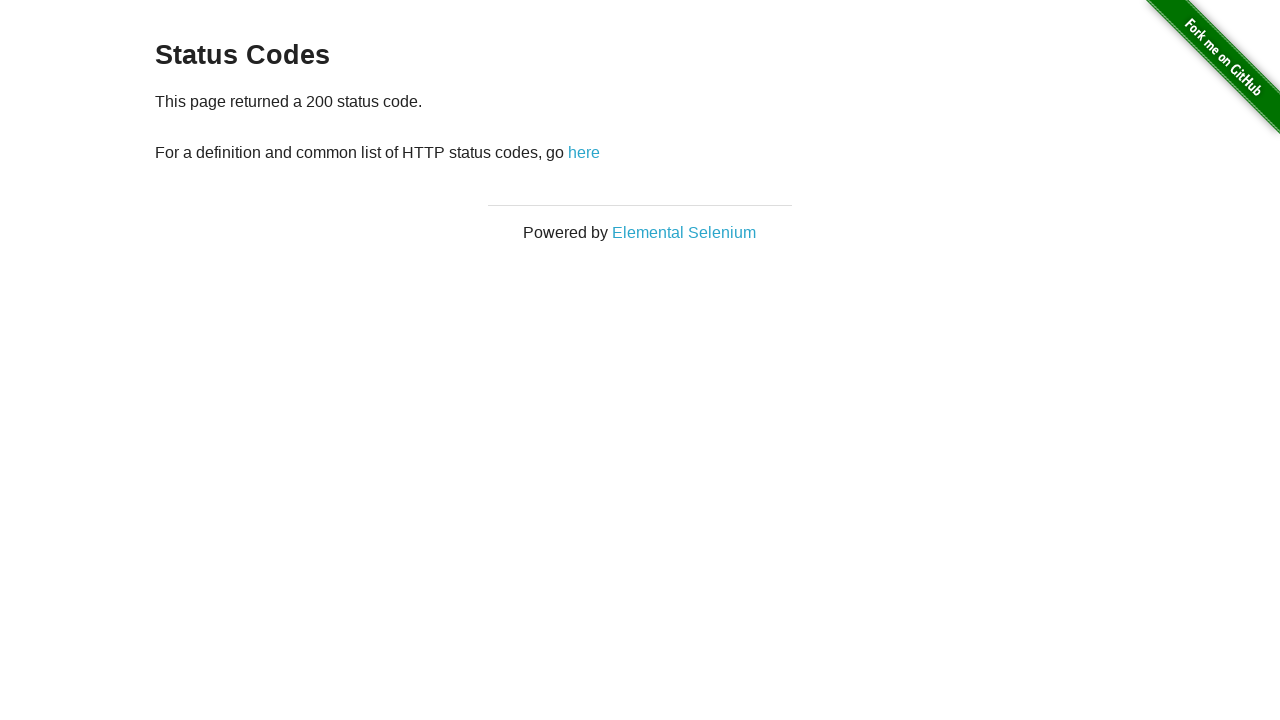